Tests cross-browser compatibility by navigating to learn-automation.com and verifying the page loads correctly by checking the page title

Starting URL: http://learn-automation.com/

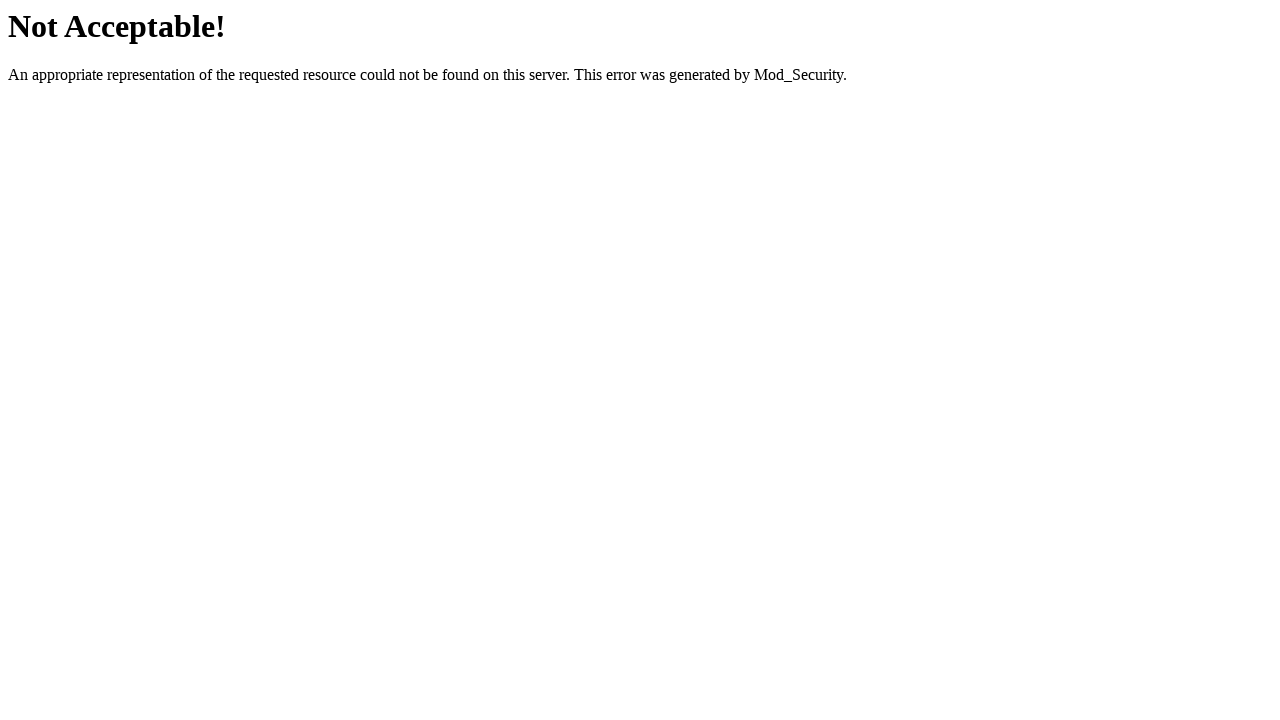

Set viewport size to 1920x1080
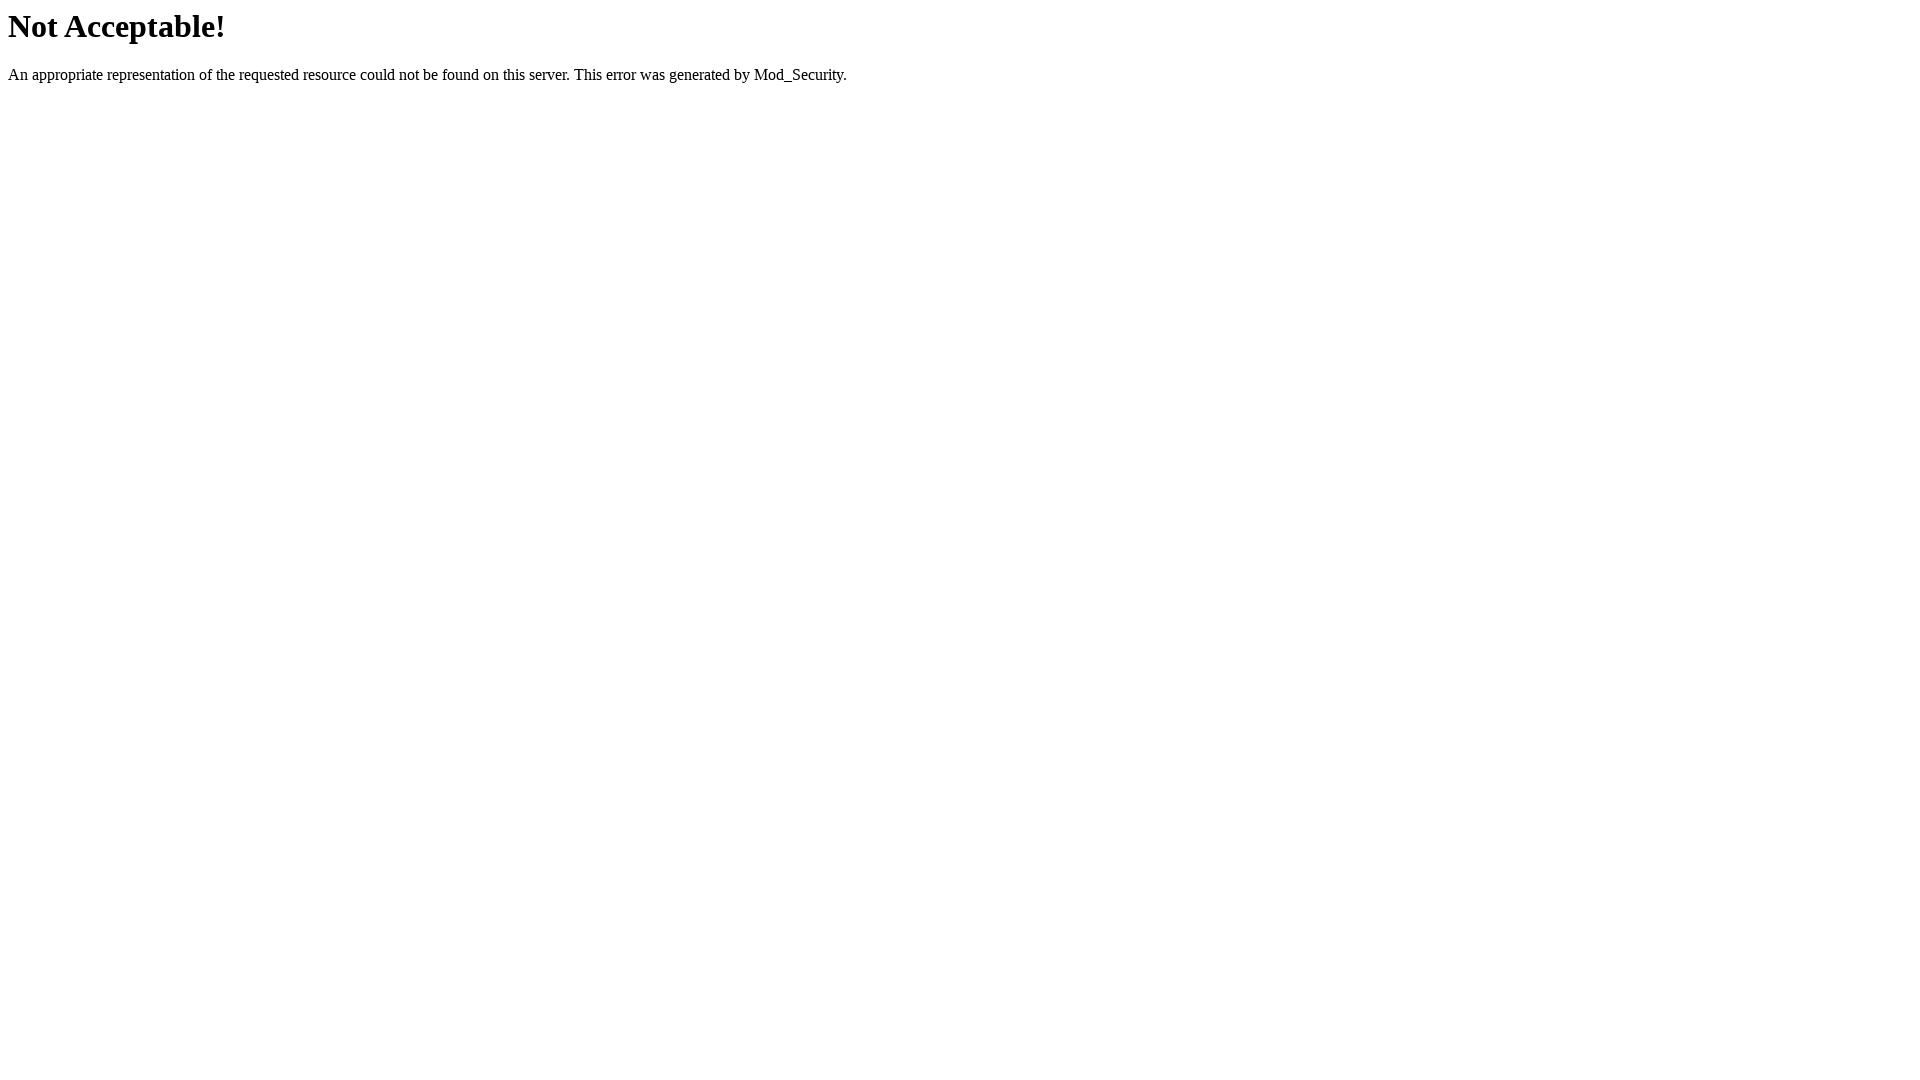

Page loaded - domcontentloaded state reached
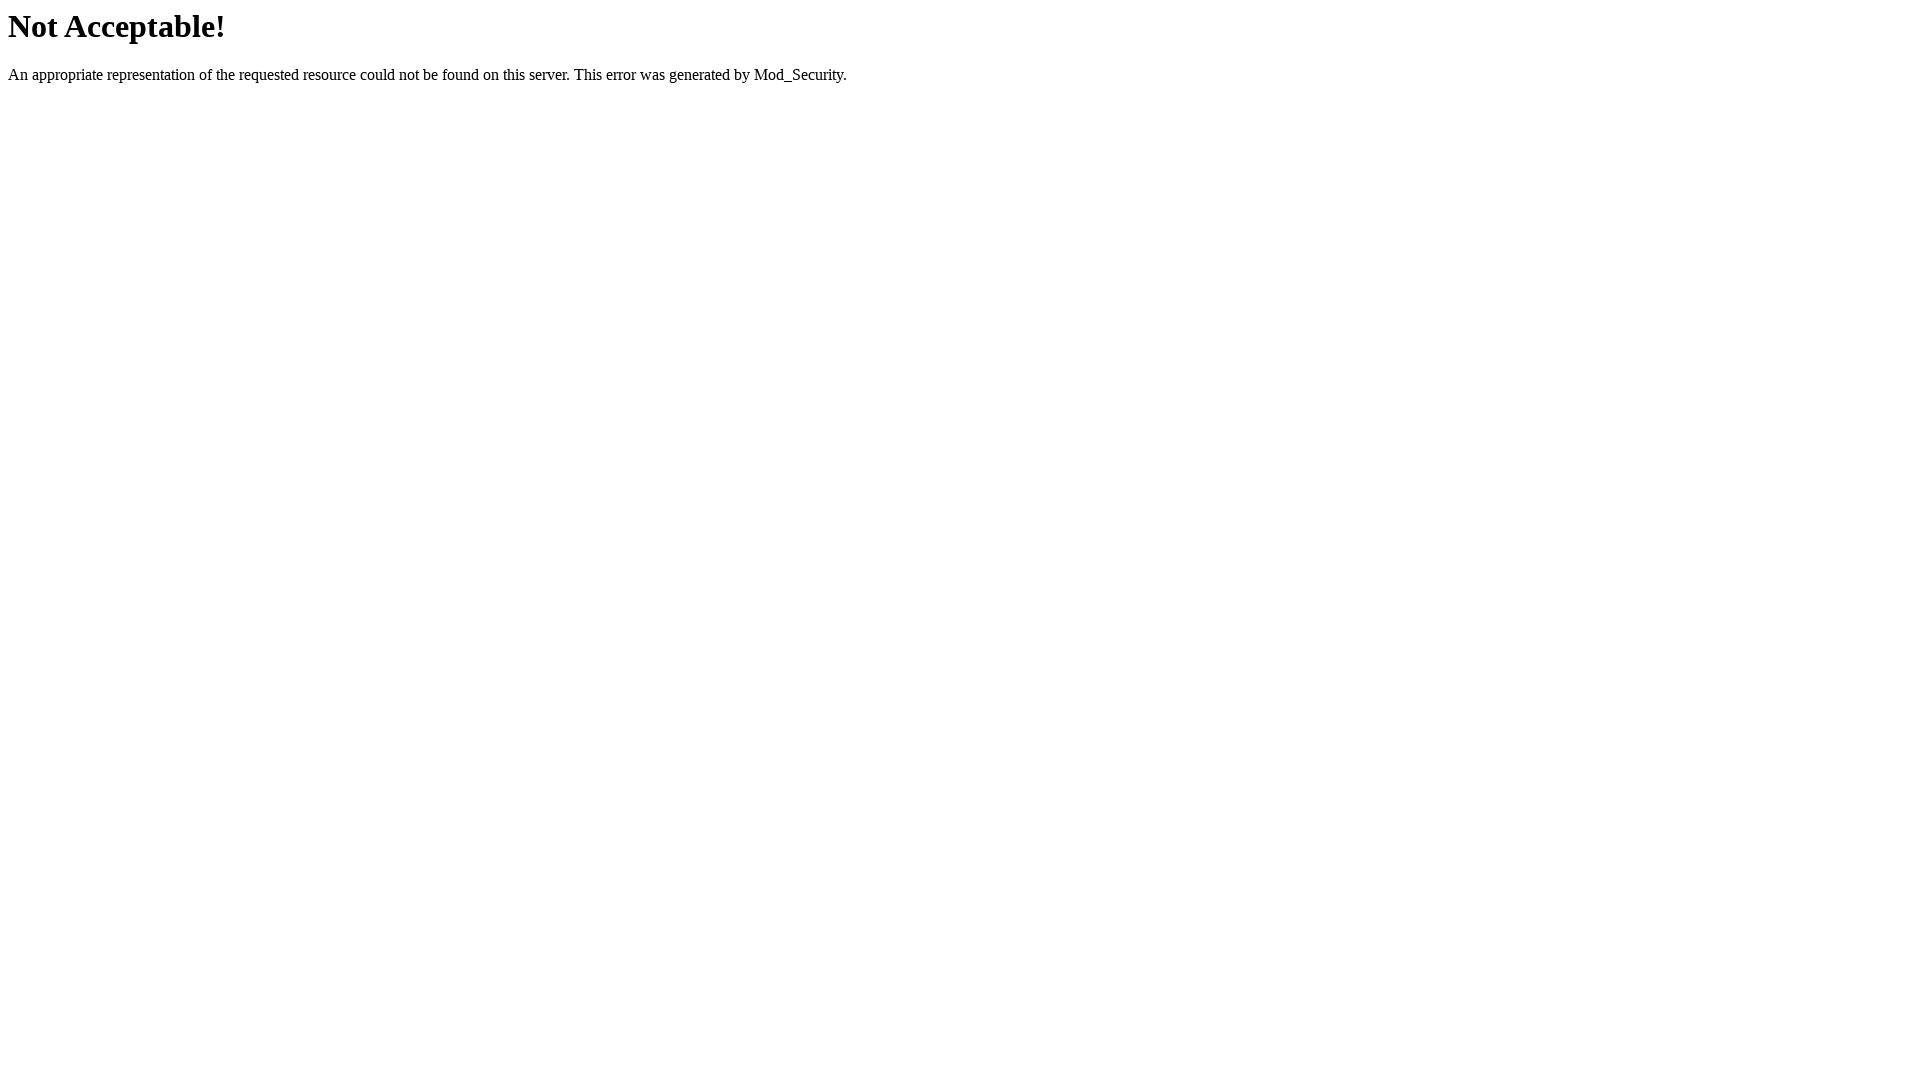

Retrieved page title: 'Not Acceptable!'
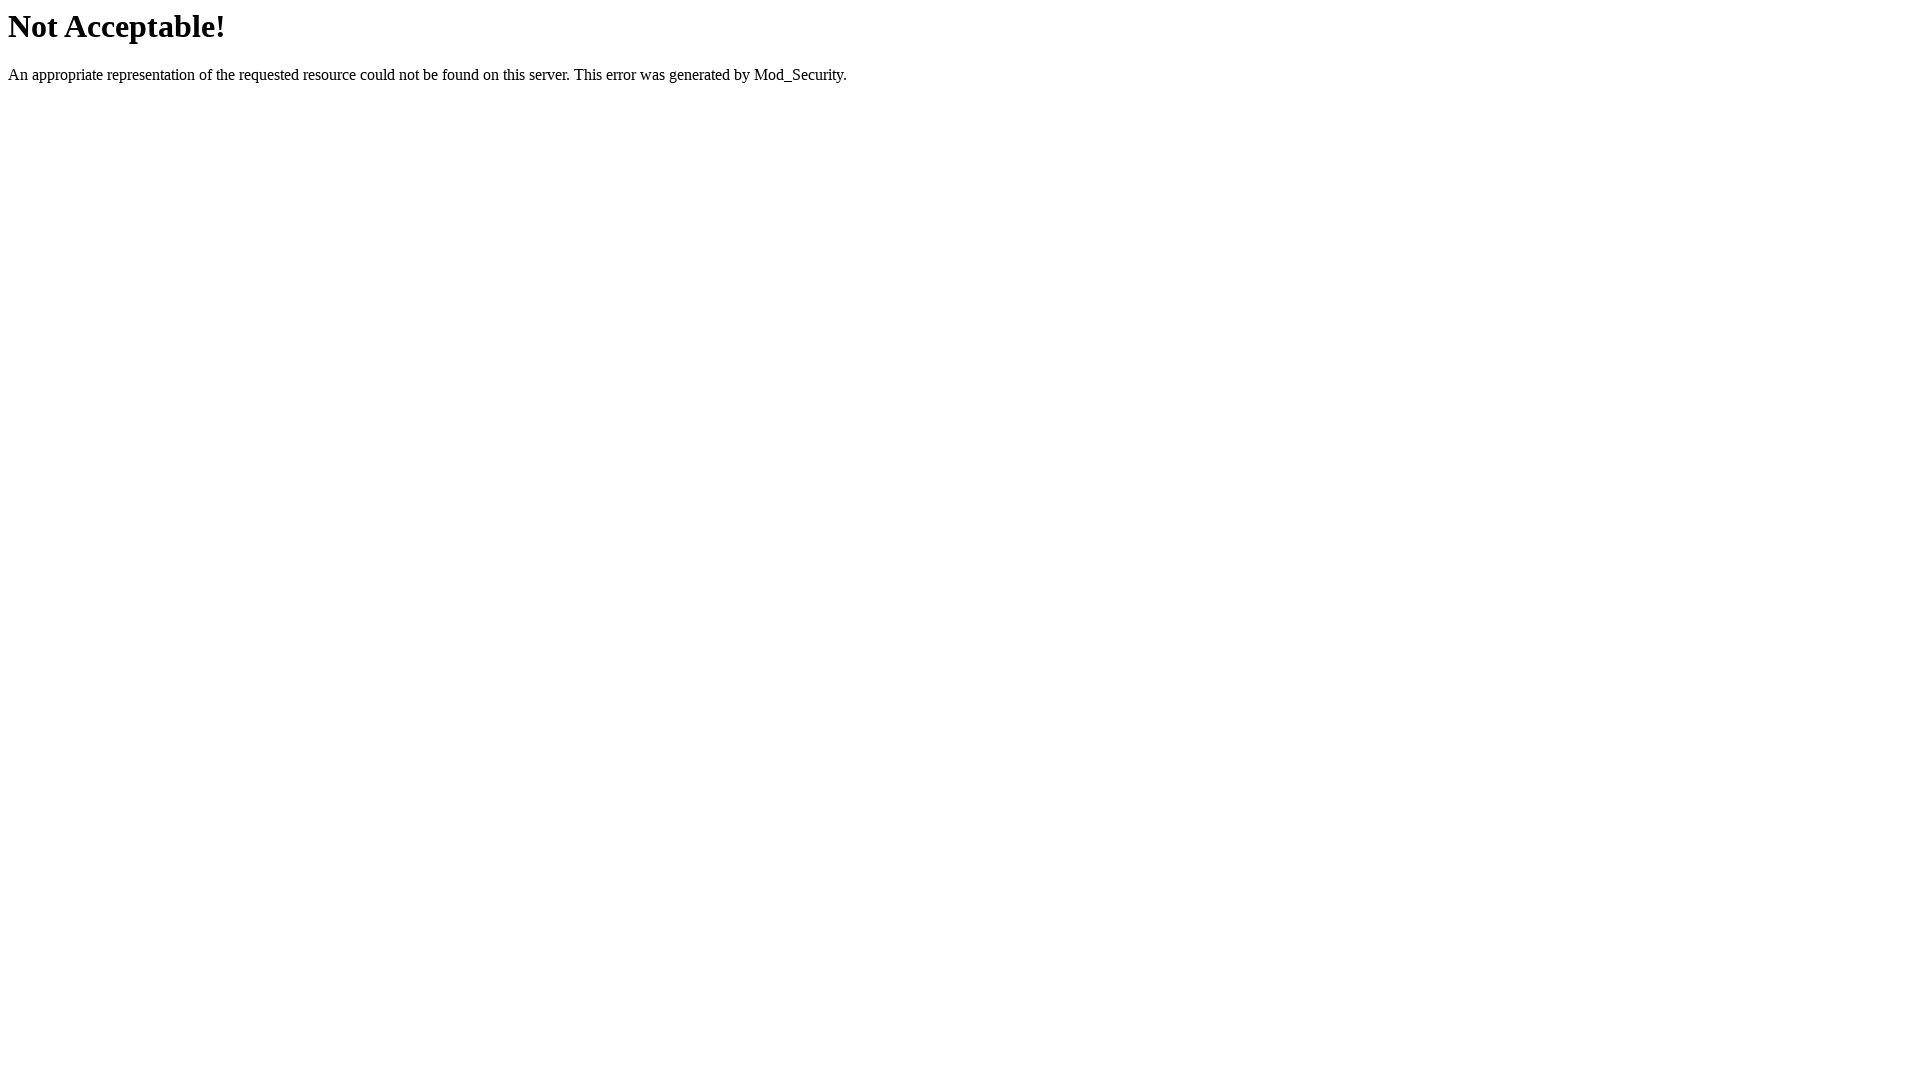

Verified page title is not empty - assertion passed
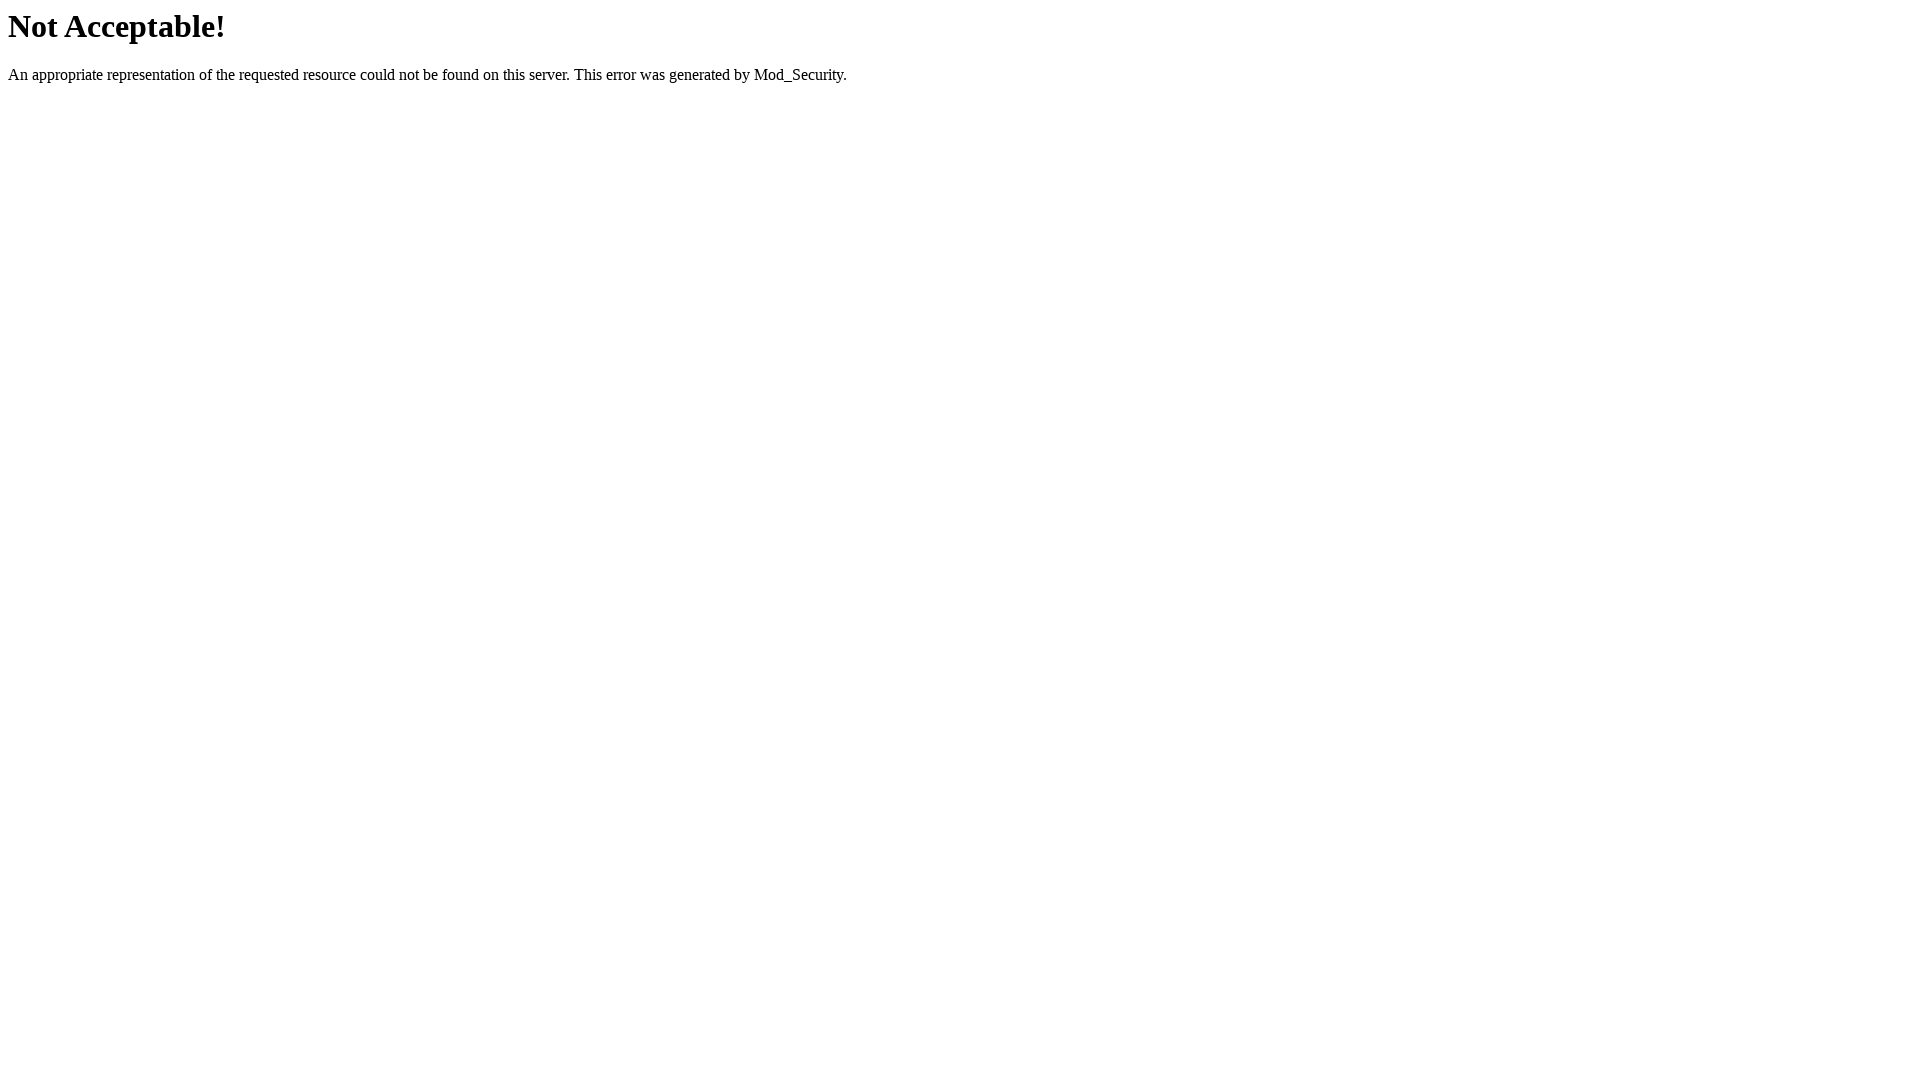

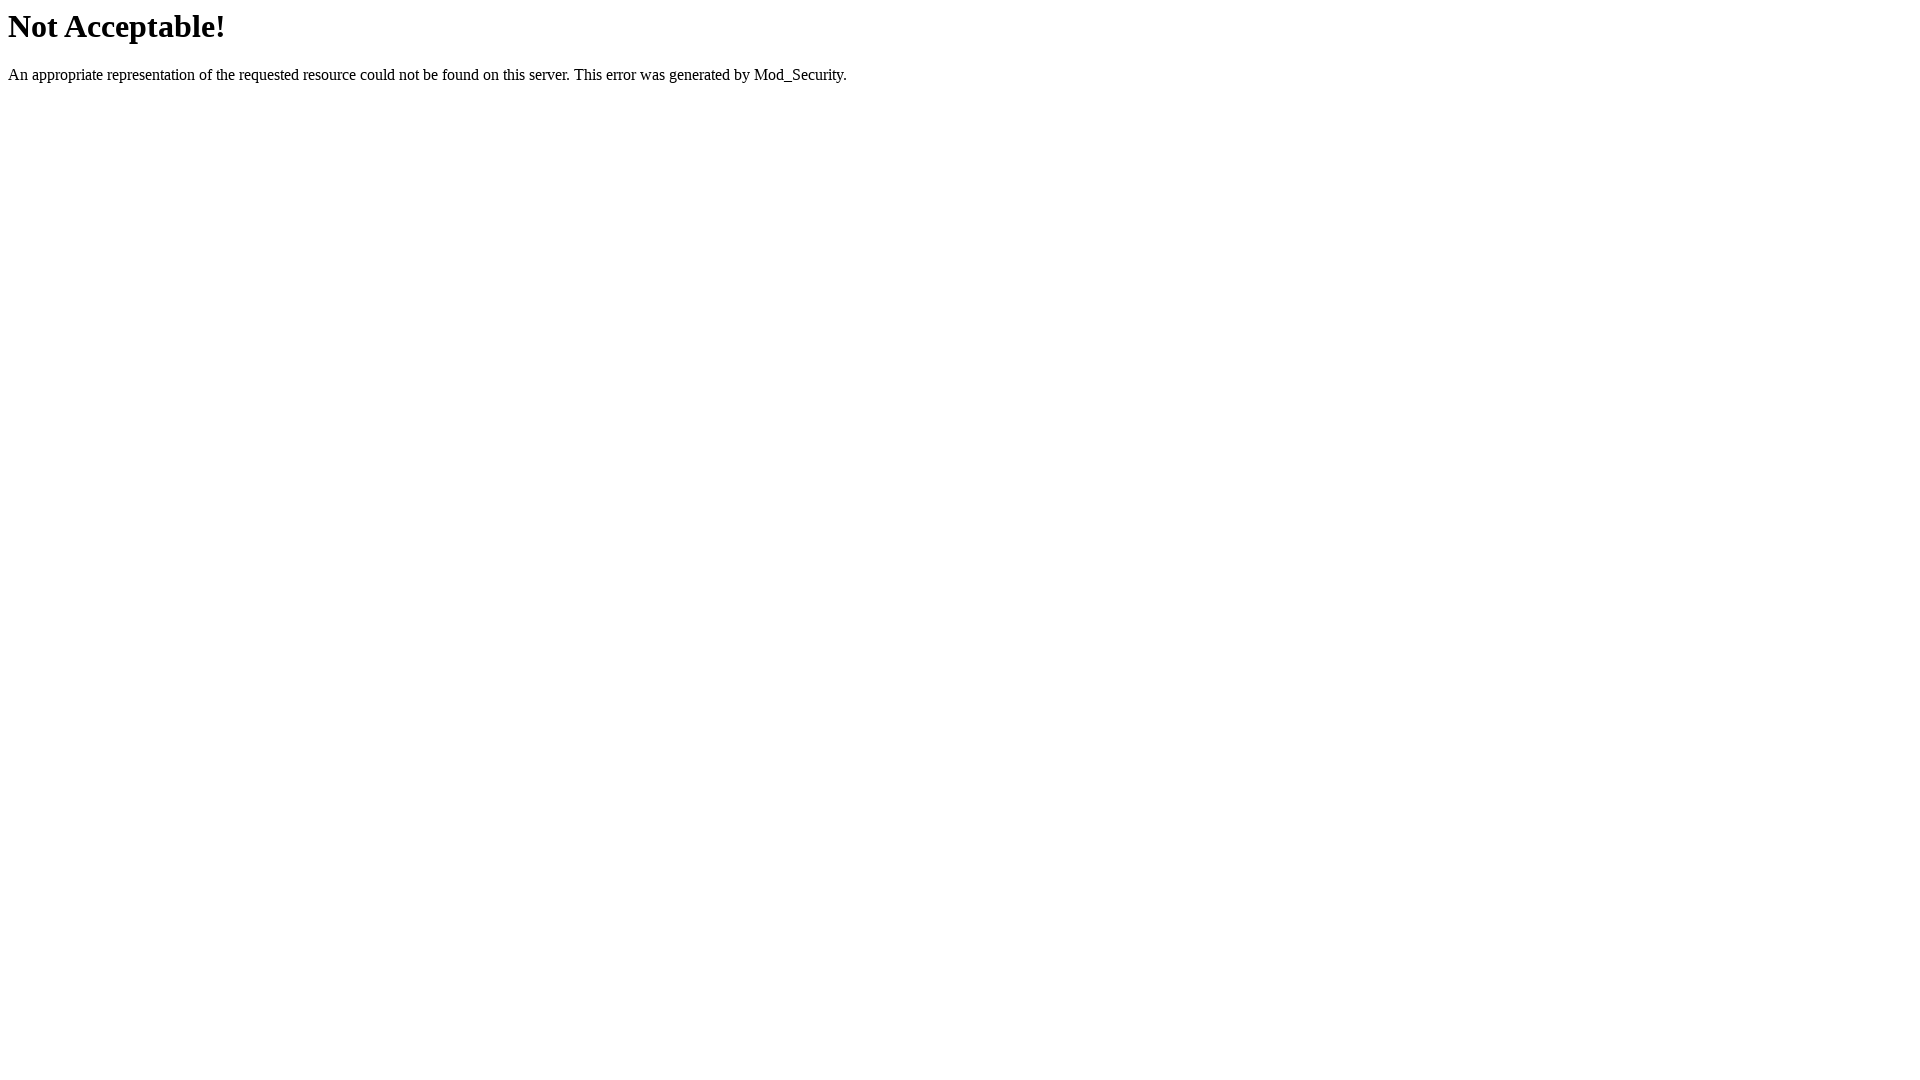